Tests that the Clear completed button displays correct text when items are completed

Starting URL: https://demo.playwright.dev/todomvc

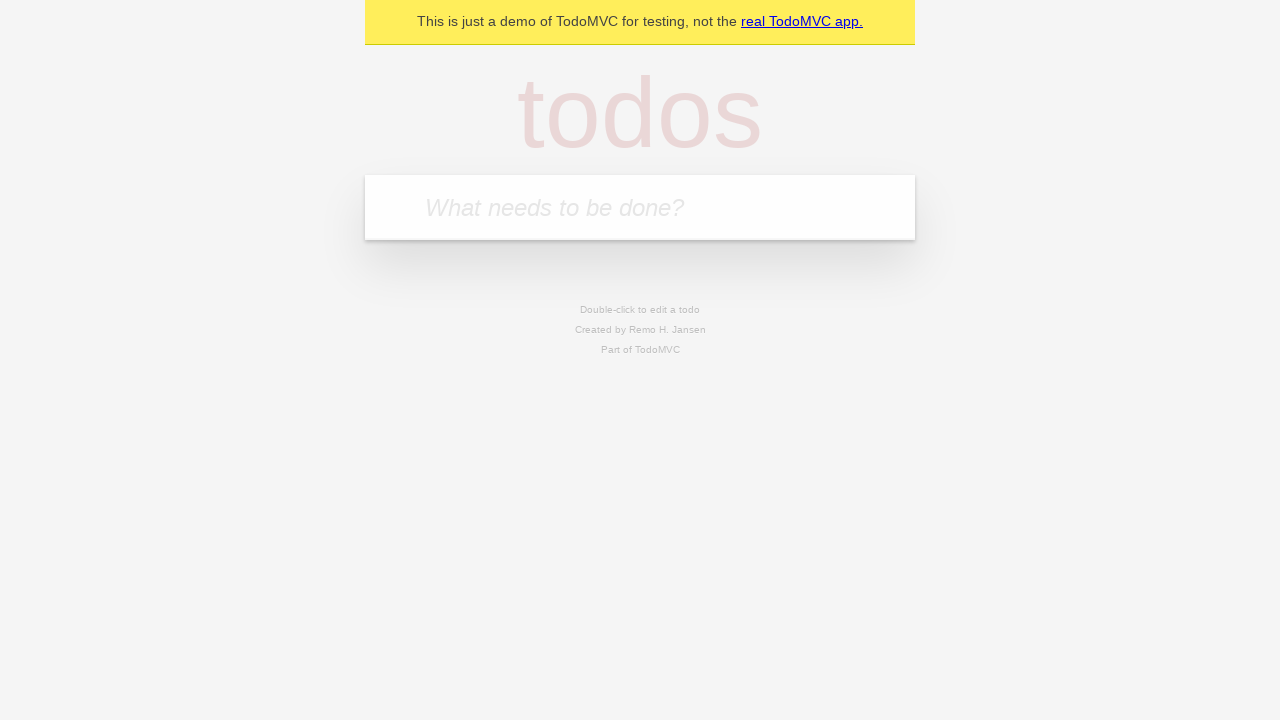

Located the 'What needs to be done?' input field
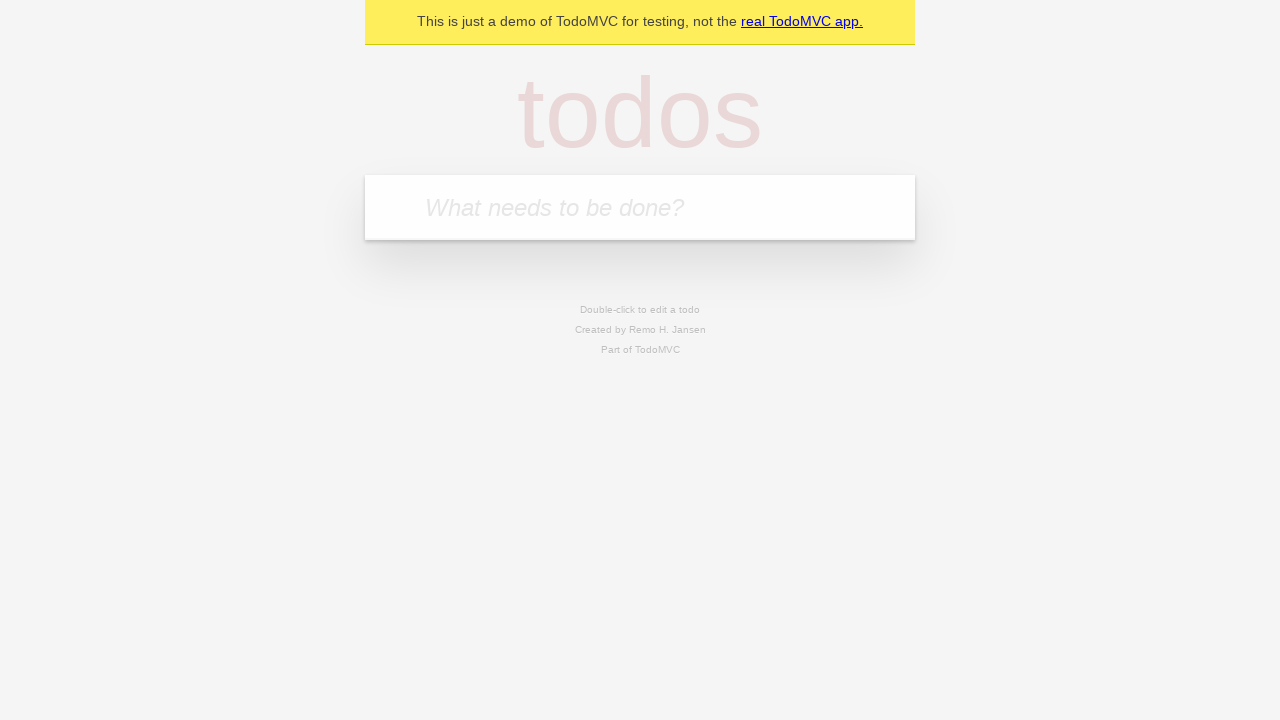

Filled todo input with 'buy some cheese' on internal:attr=[placeholder="What needs to be done?"i]
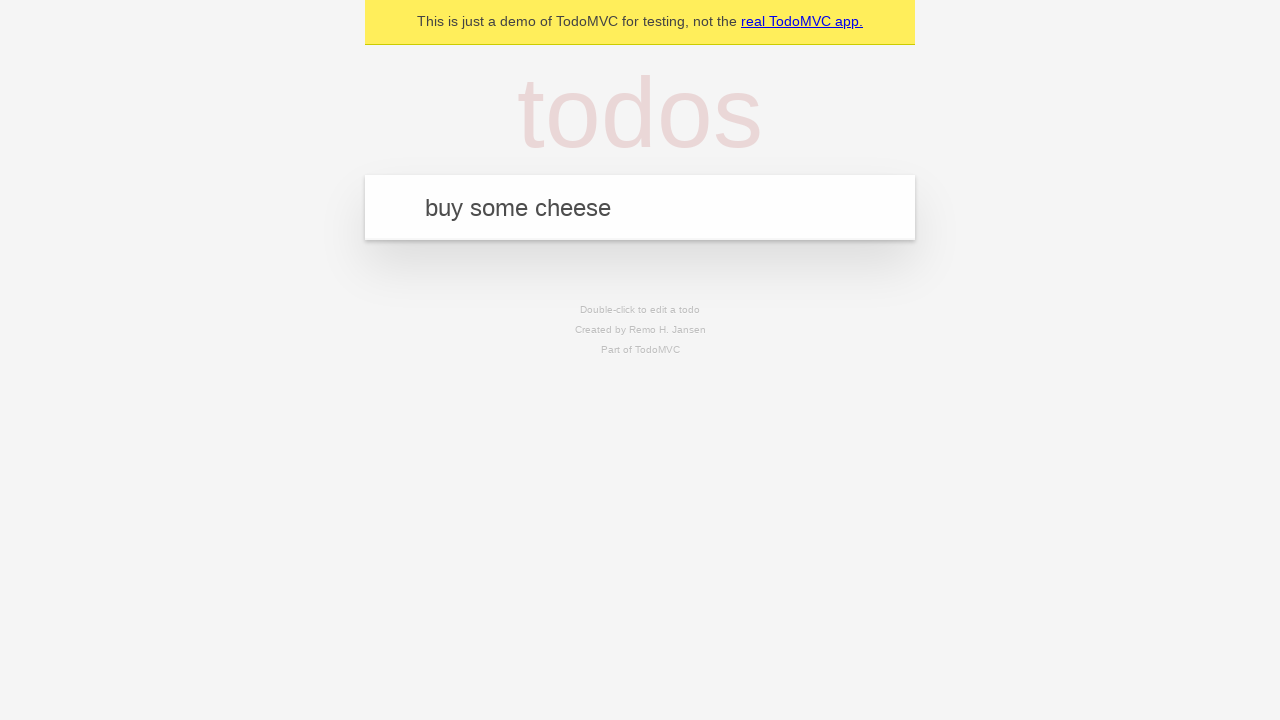

Pressed Enter to create todo 'buy some cheese' on internal:attr=[placeholder="What needs to be done?"i]
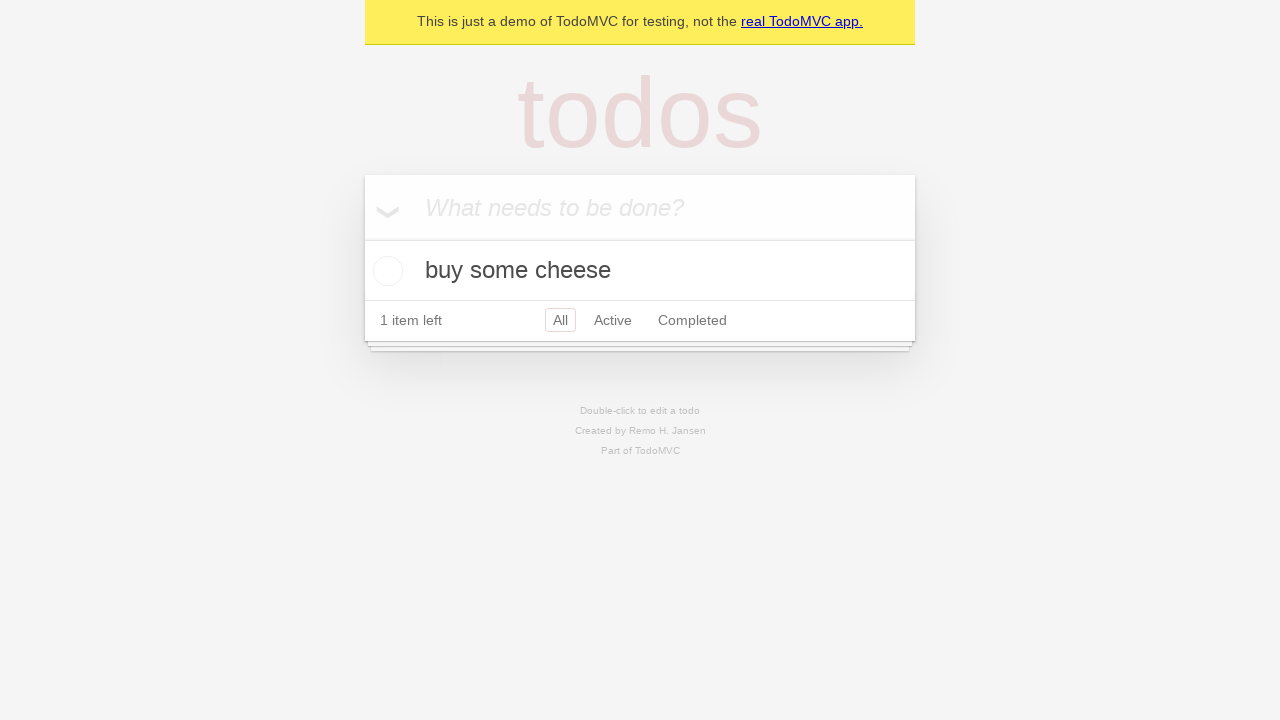

Filled todo input with 'feed the cat' on internal:attr=[placeholder="What needs to be done?"i]
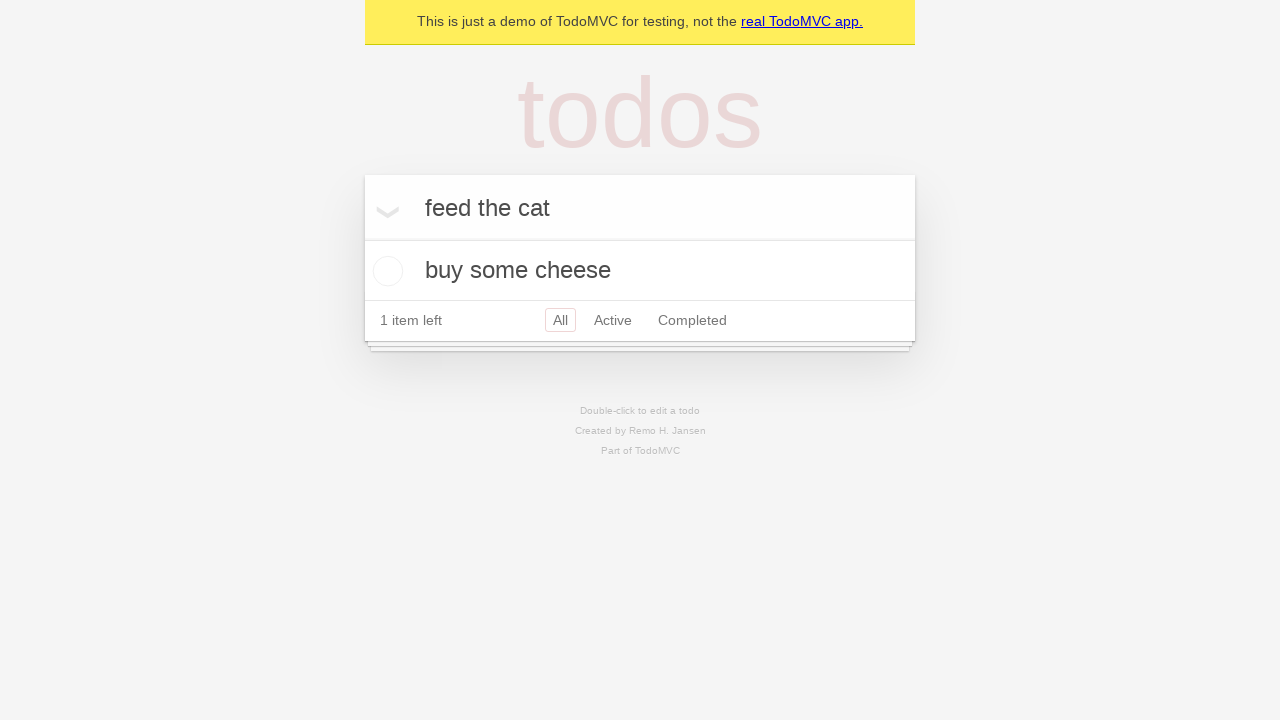

Pressed Enter to create todo 'feed the cat' on internal:attr=[placeholder="What needs to be done?"i]
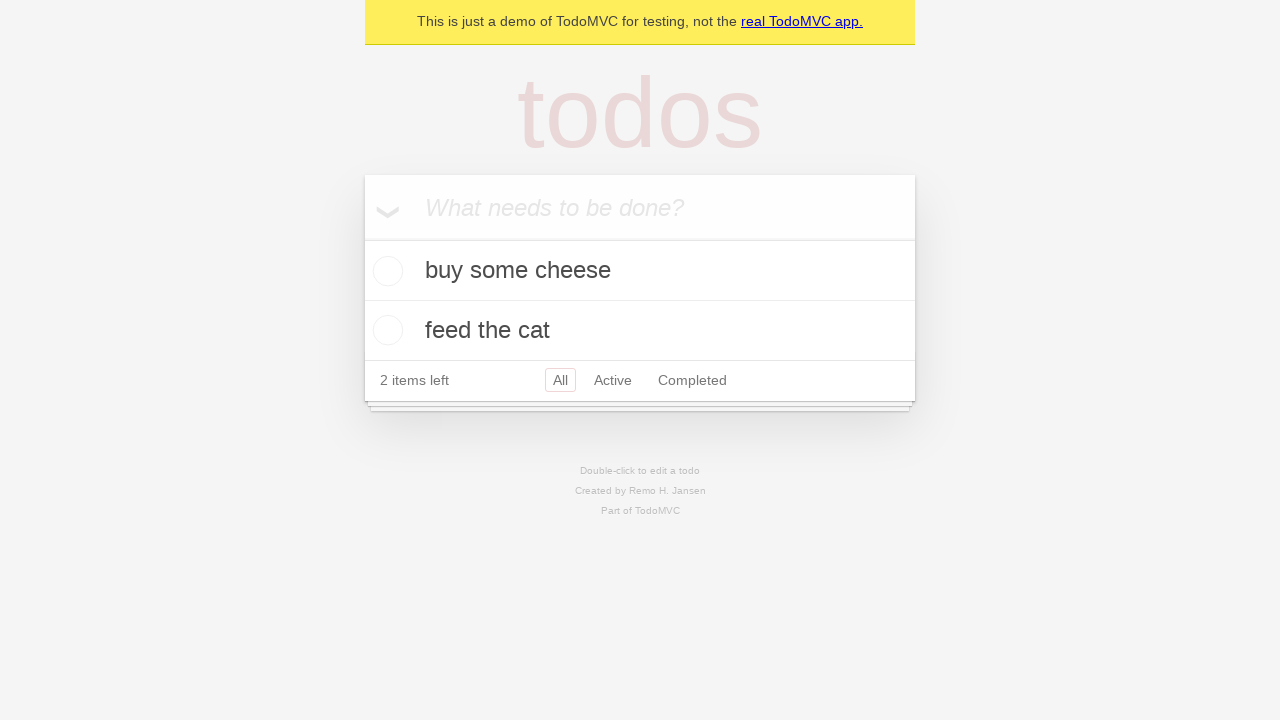

Filled todo input with 'book a doctors appointment' on internal:attr=[placeholder="What needs to be done?"i]
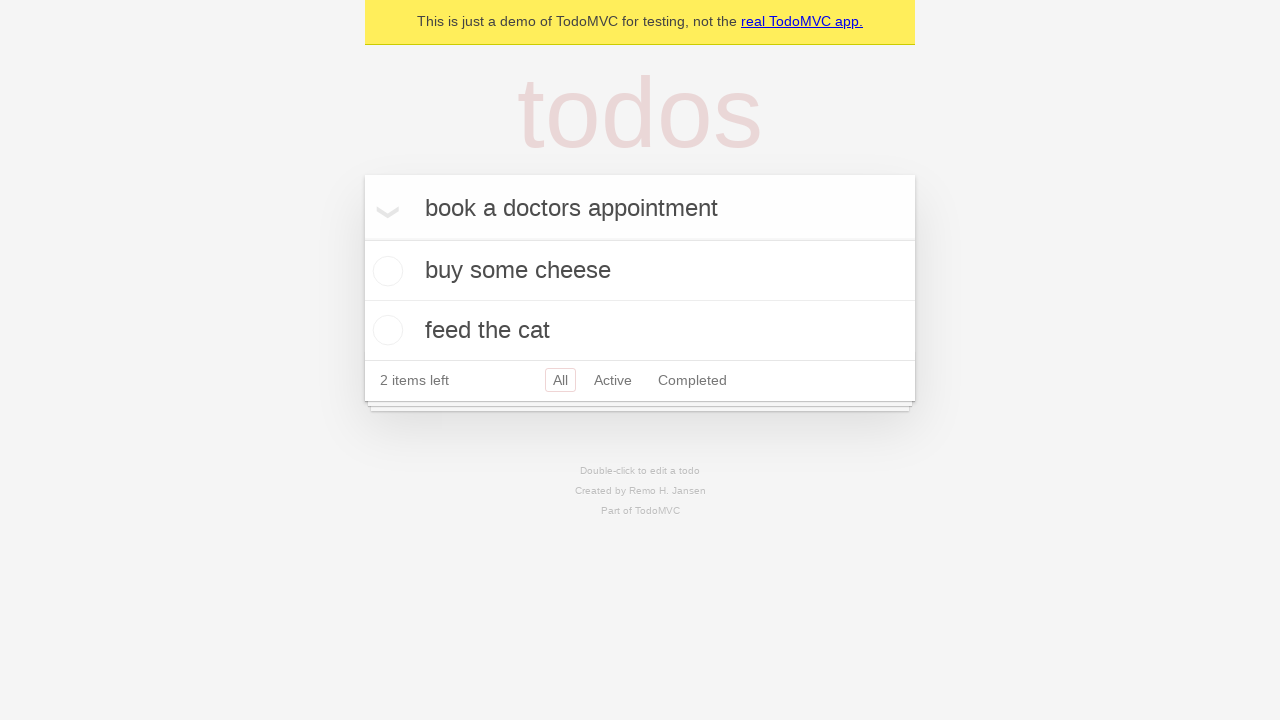

Pressed Enter to create todo 'book a doctors appointment' on internal:attr=[placeholder="What needs to be done?"i]
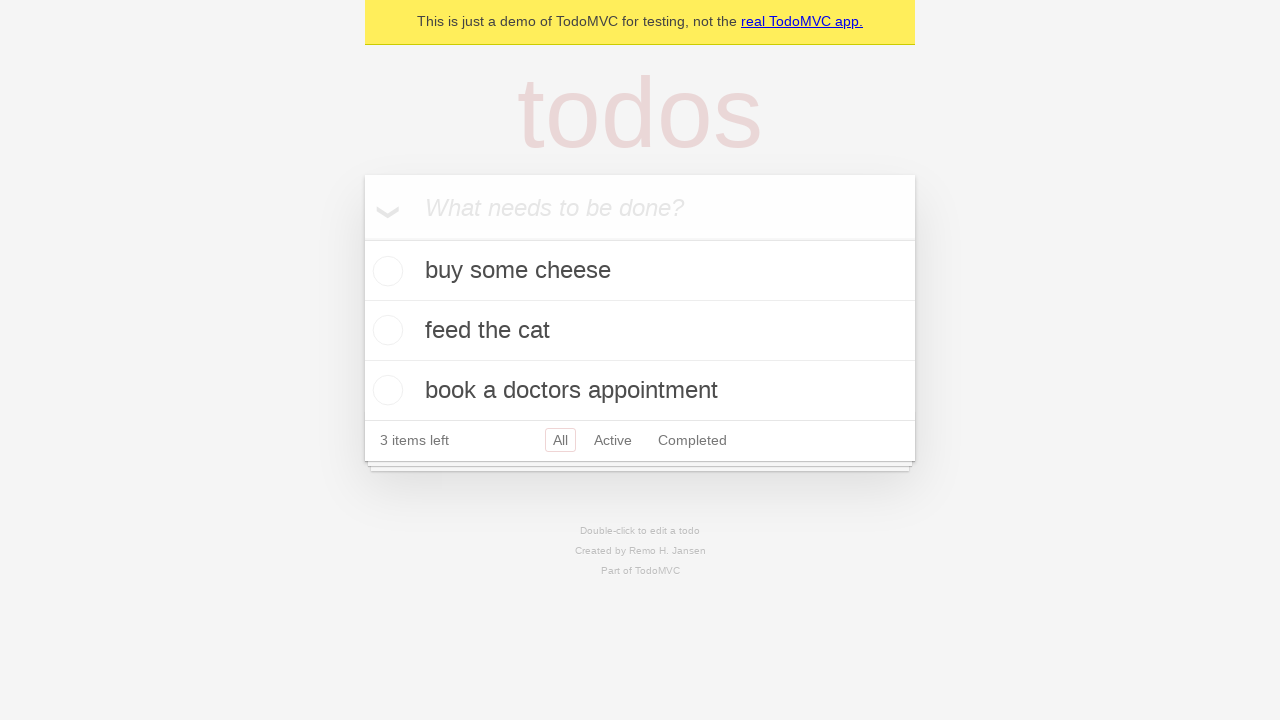

Checked the first todo item as completed at (385, 271) on .todo-list li .toggle >> nth=0
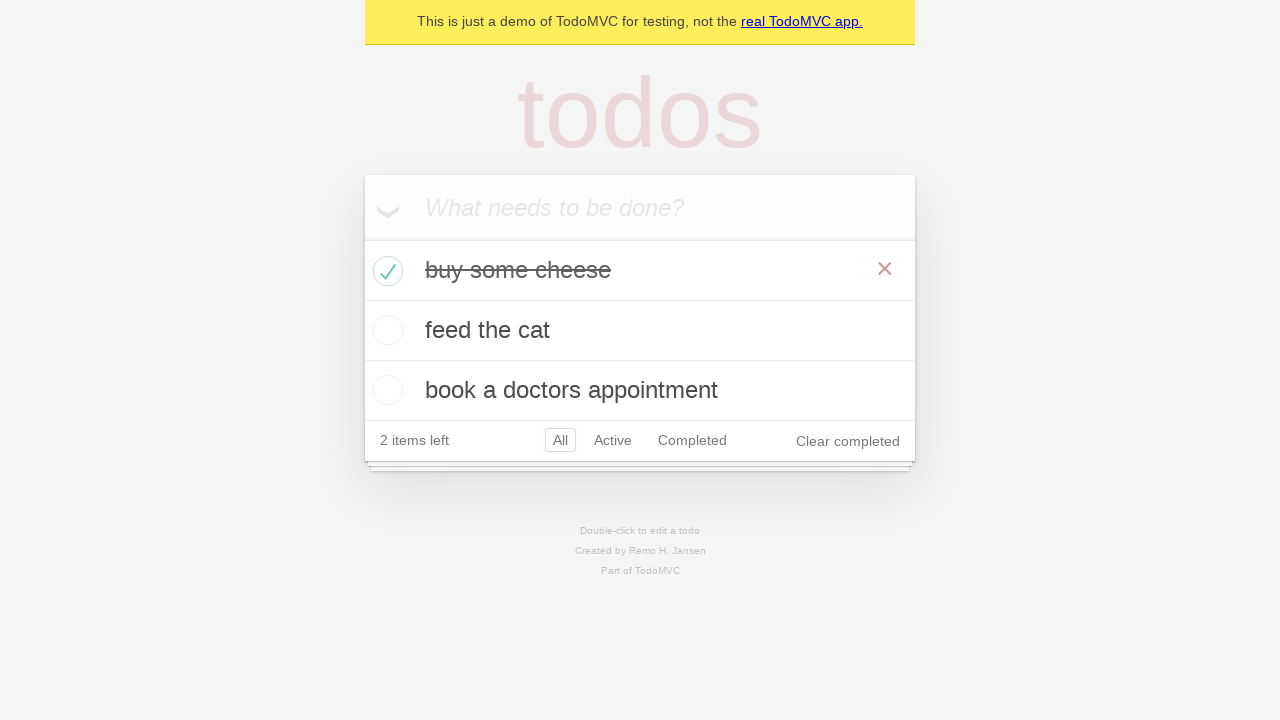

Verified 'Clear completed' button is visible
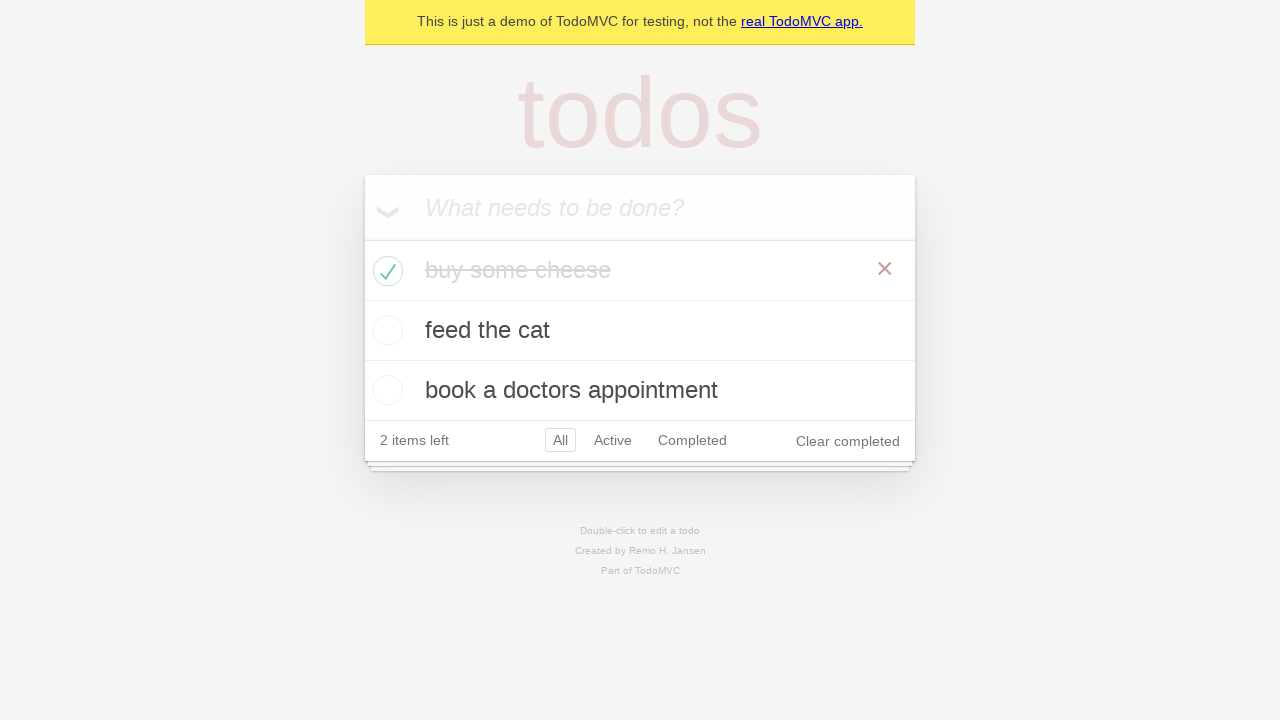

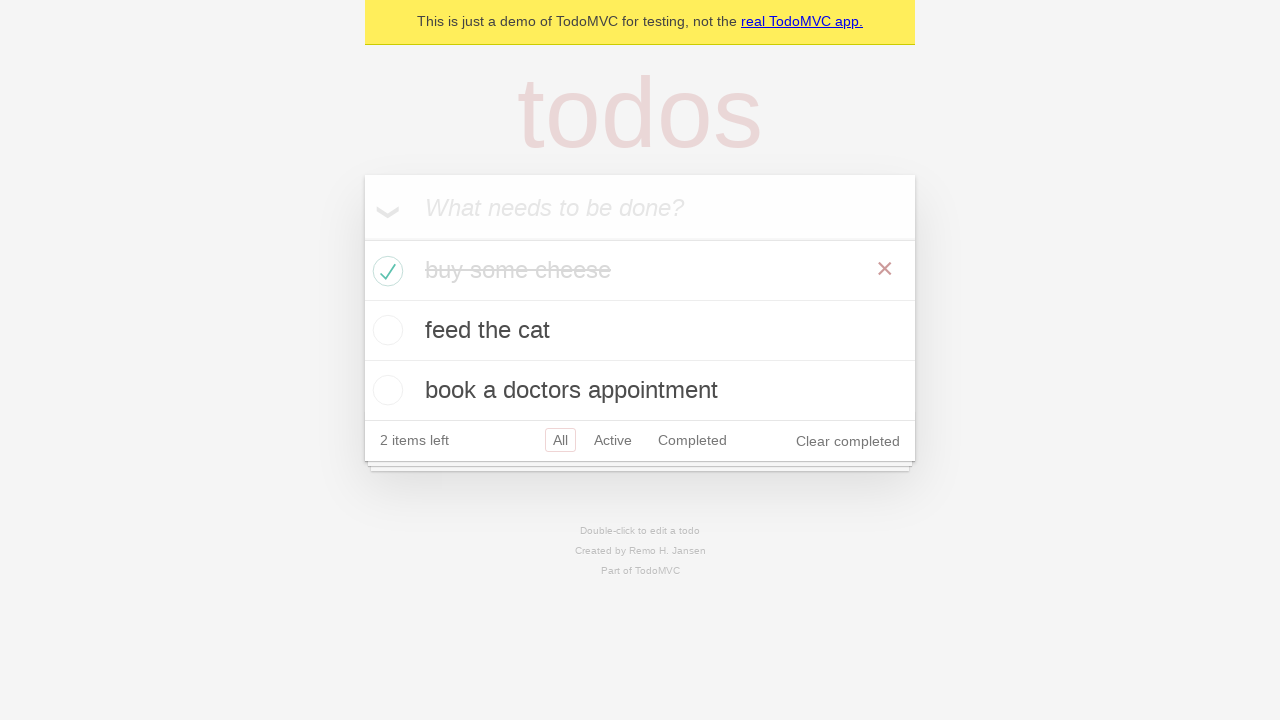